Tests alert handling by clicking a button that triggers an alert and then accepting/dismissing the alert dialog

Starting URL: https://formy-project.herokuapp.com/switch-window

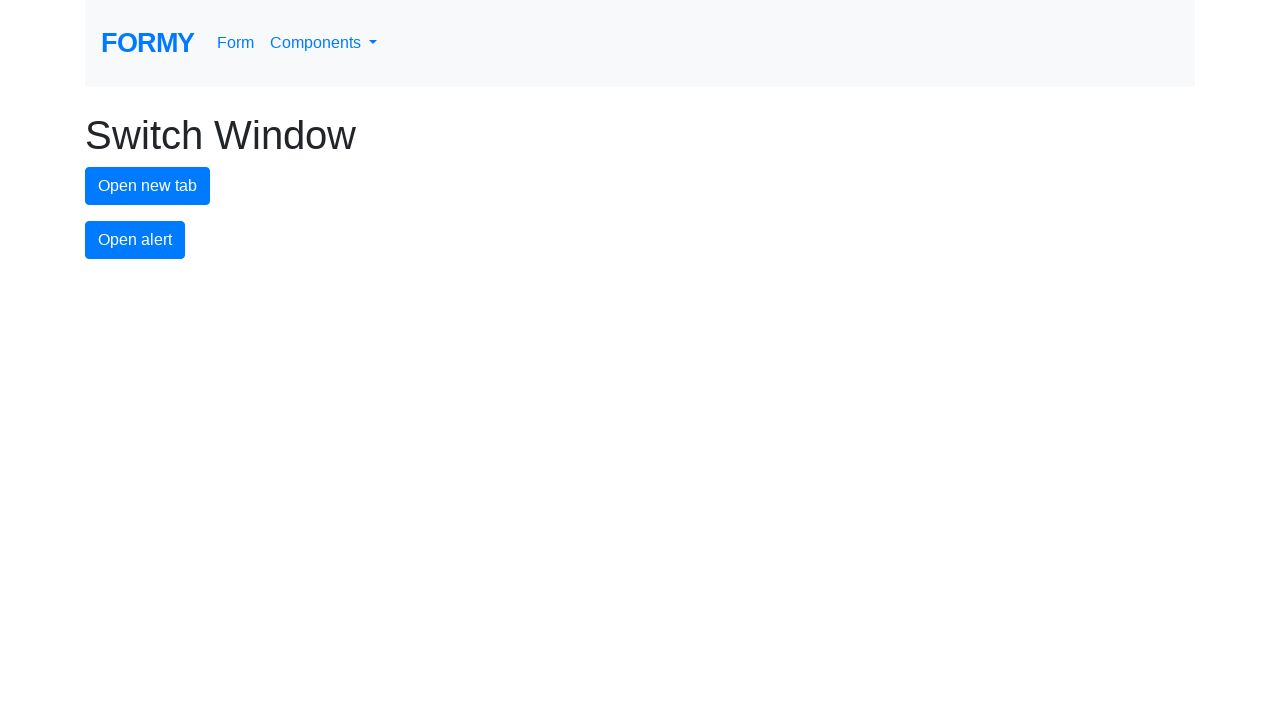

Clicked alert button to trigger the alert dialog at (135, 240) on #alert-button
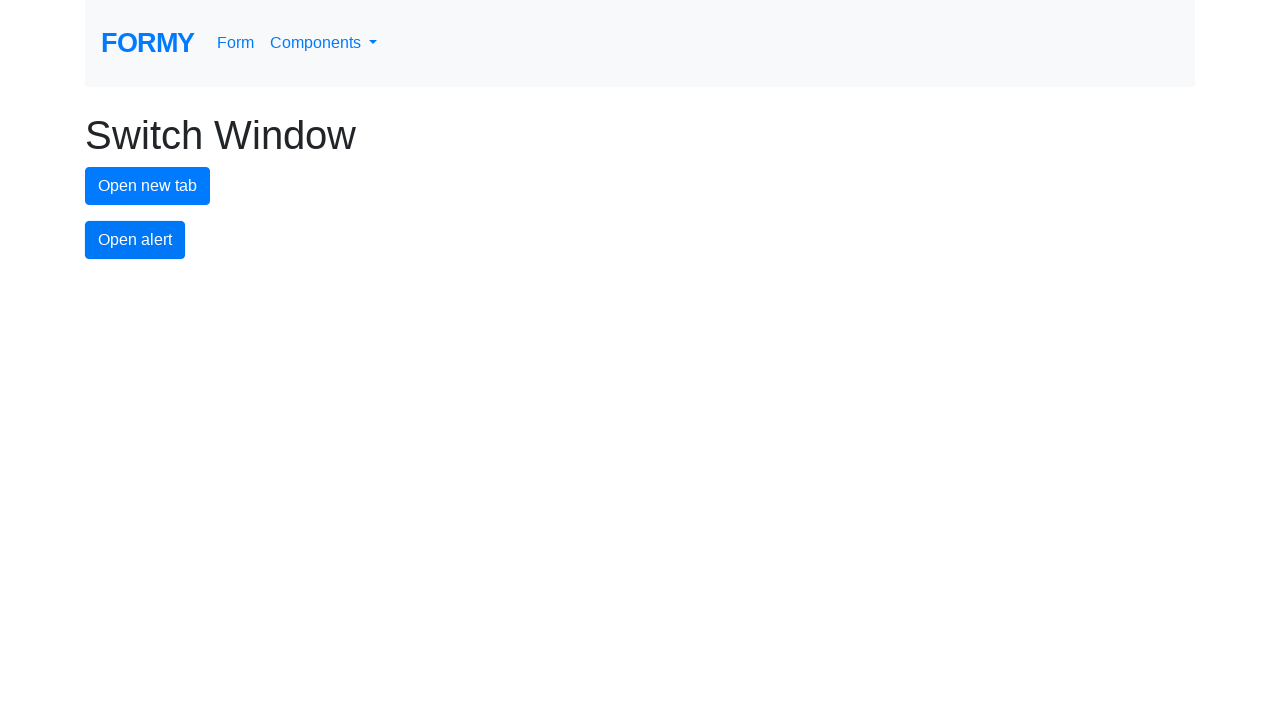

Set up dialog handler to accept alert
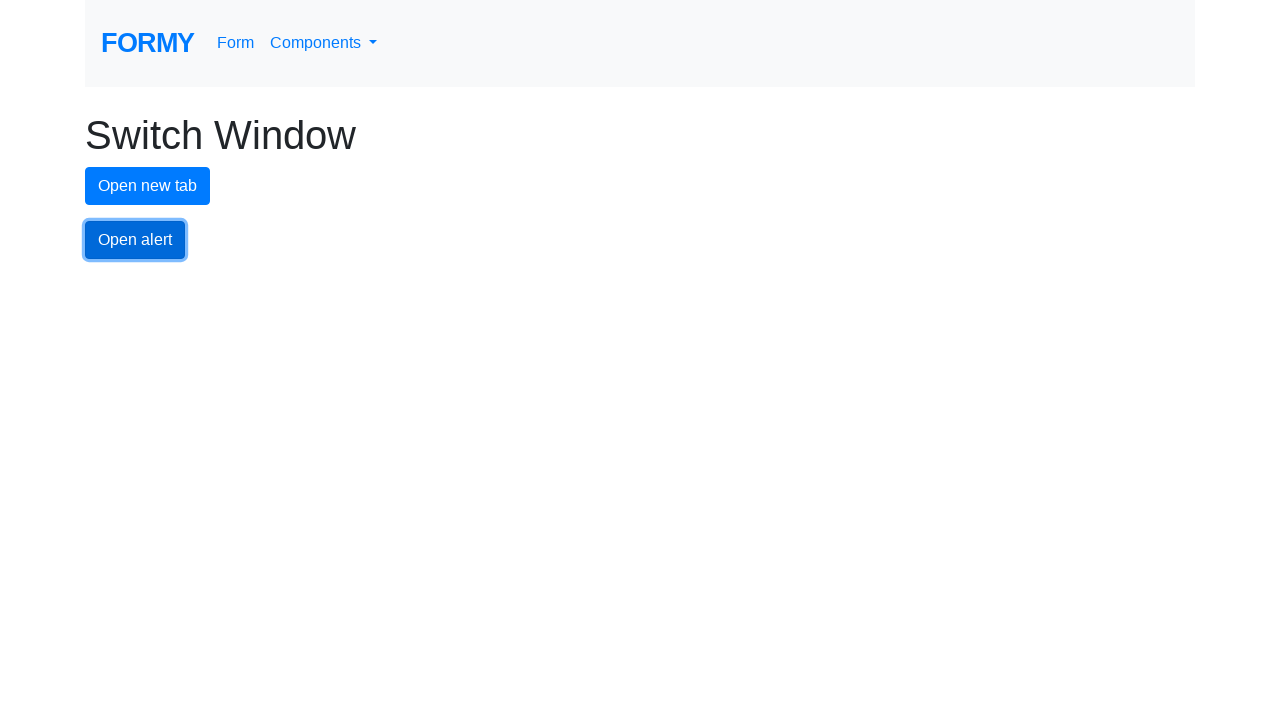

Clicked alert button again to trigger alert with handler in place at (135, 240) on #alert-button
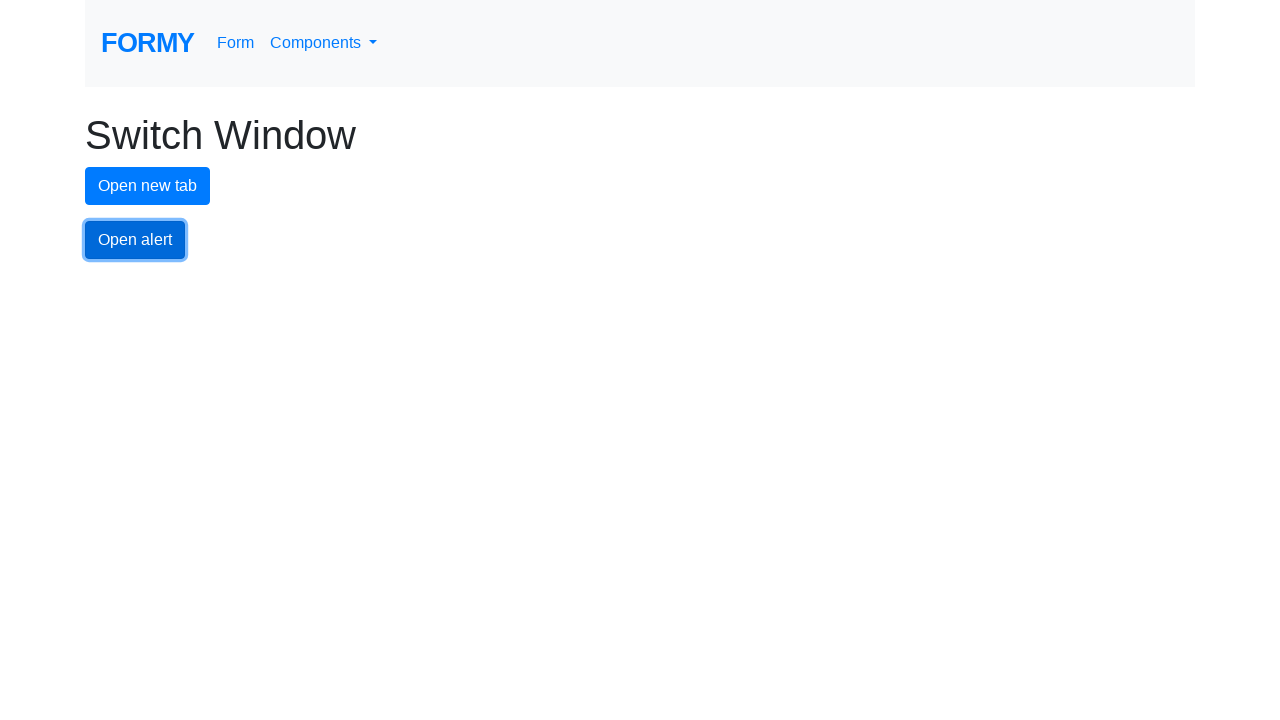

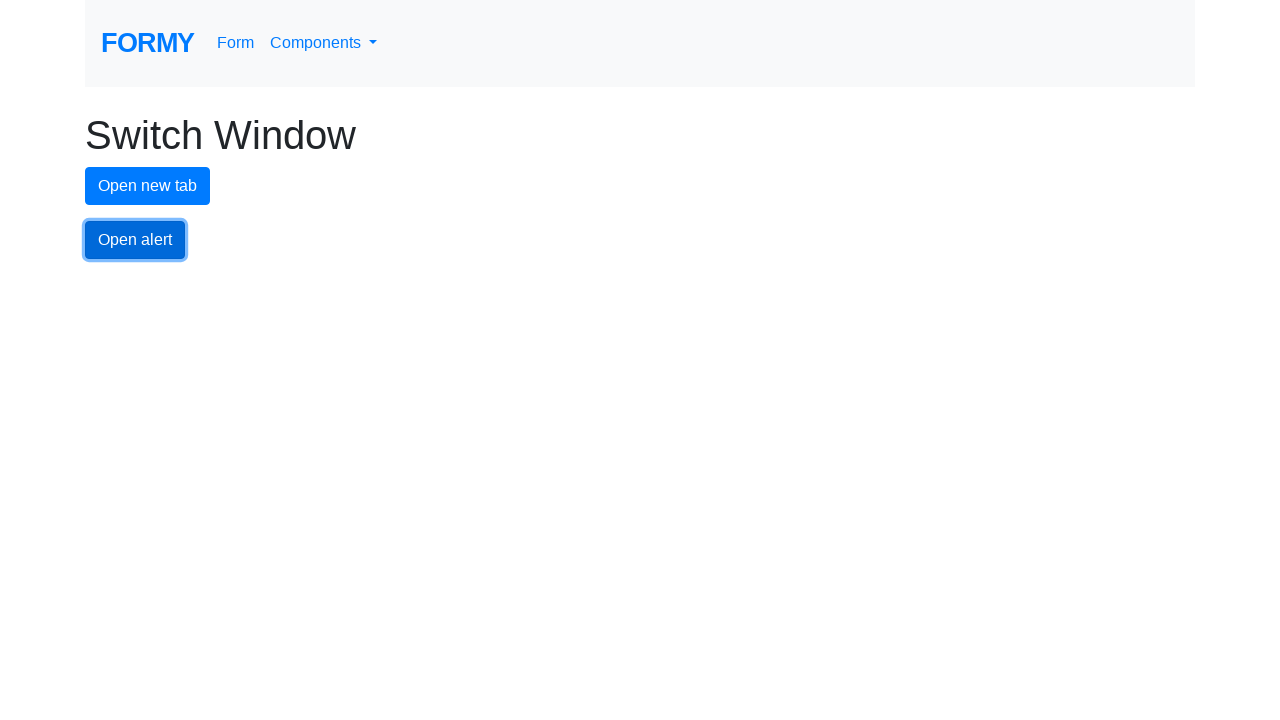